Tests mouse hover functionality by navigating to vtiger.com and hovering over the "Resources" navigation menu item to trigger a dropdown or submenu.

Starting URL: https://www.vtiger.com/

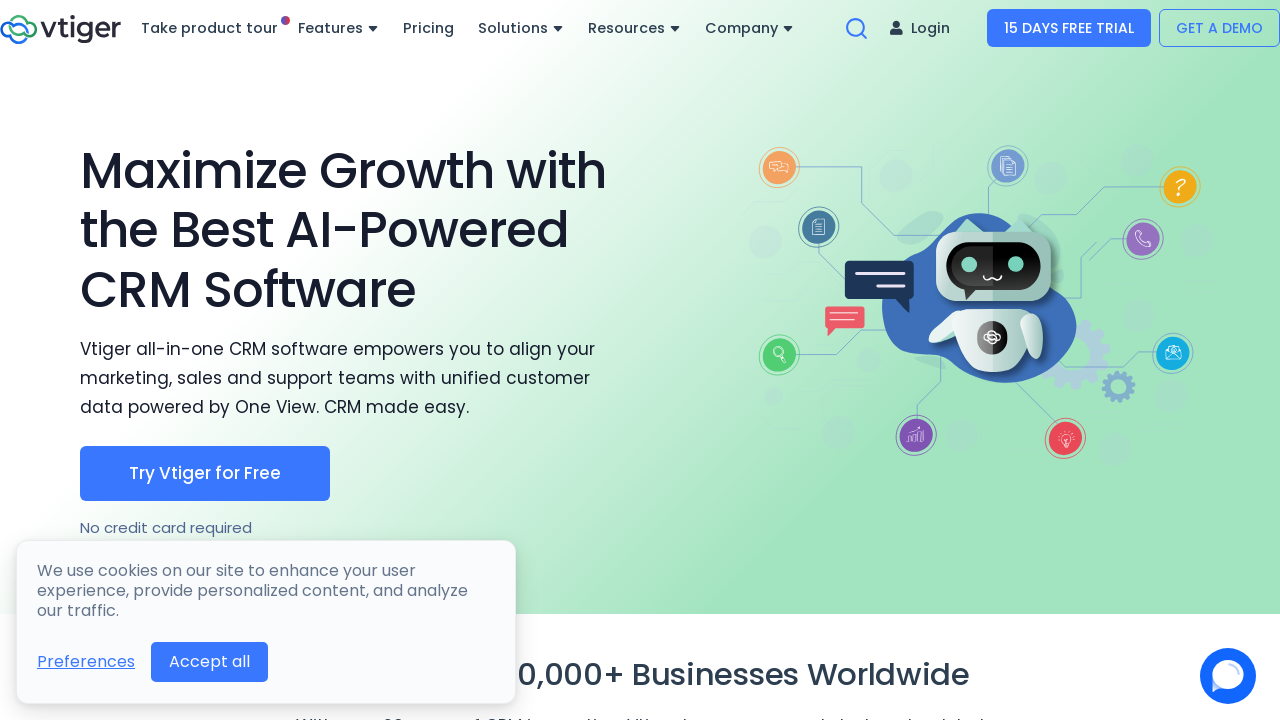

Waited for Resources menu item to be visible
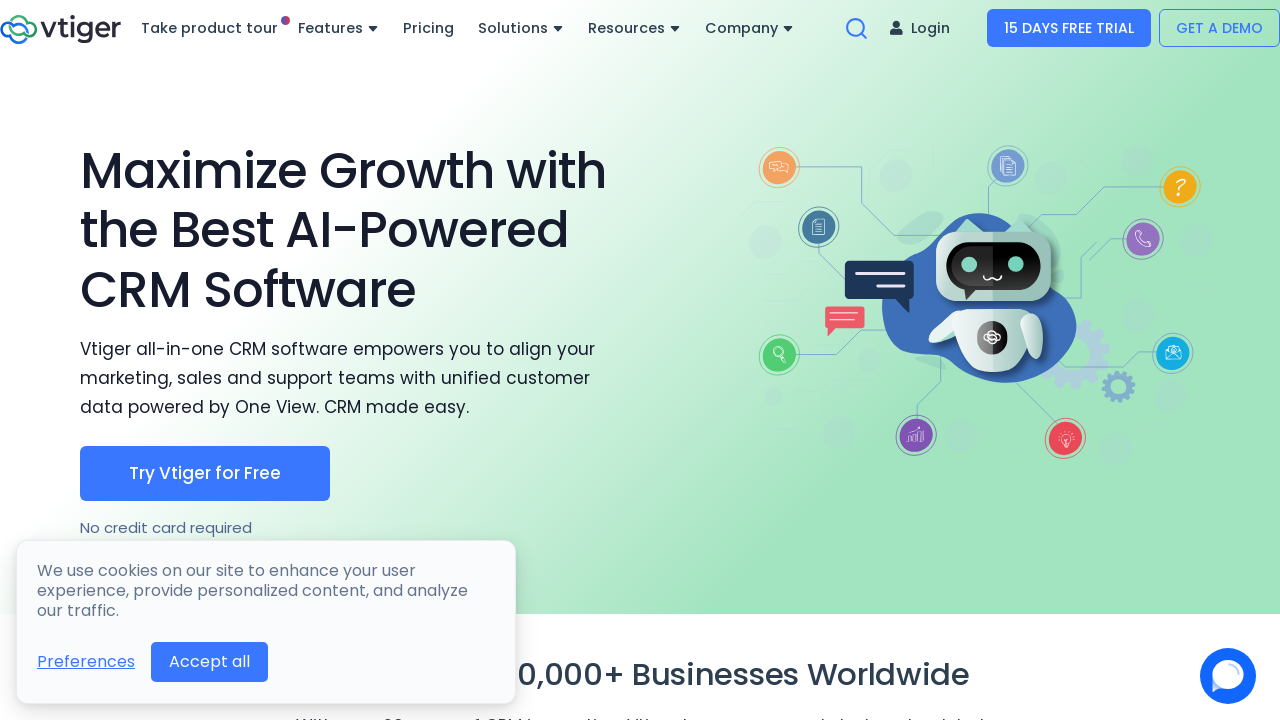

Hovered over Resources navigation menu item at (634, 28) on xpath=//a[contains(text(),'Resources')]
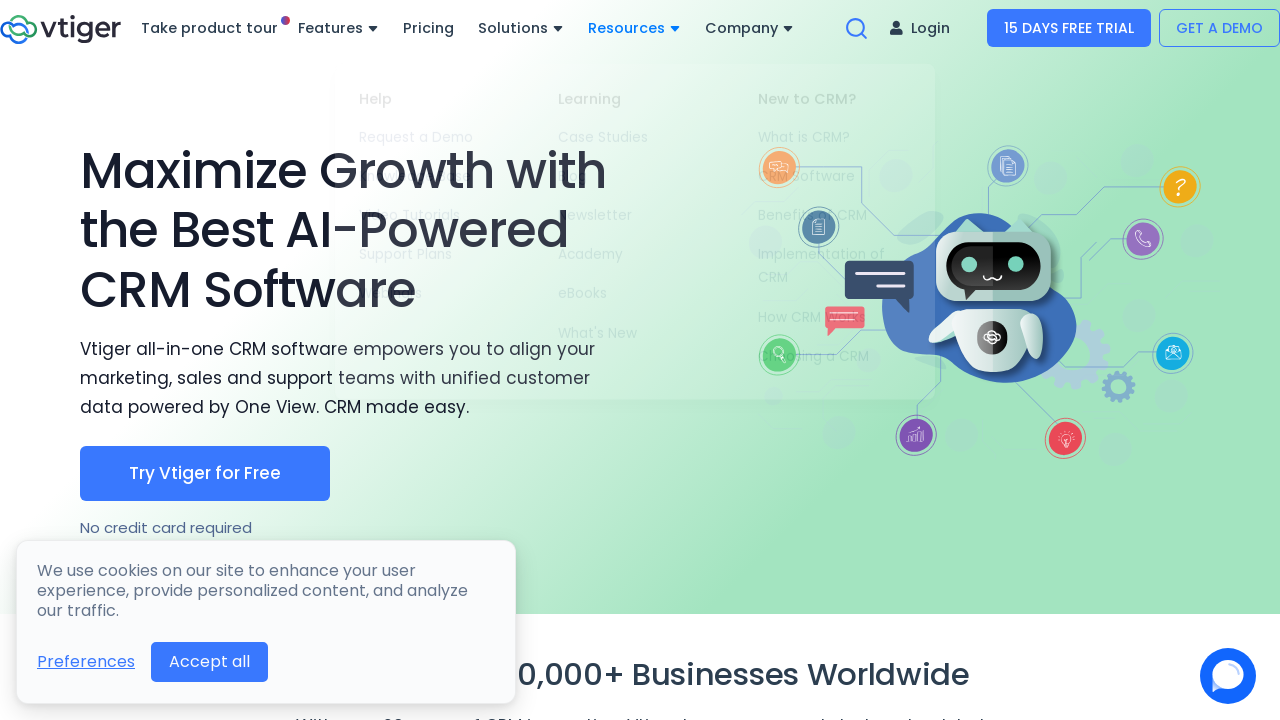

Waited 1 second for dropdown/submenu to appear
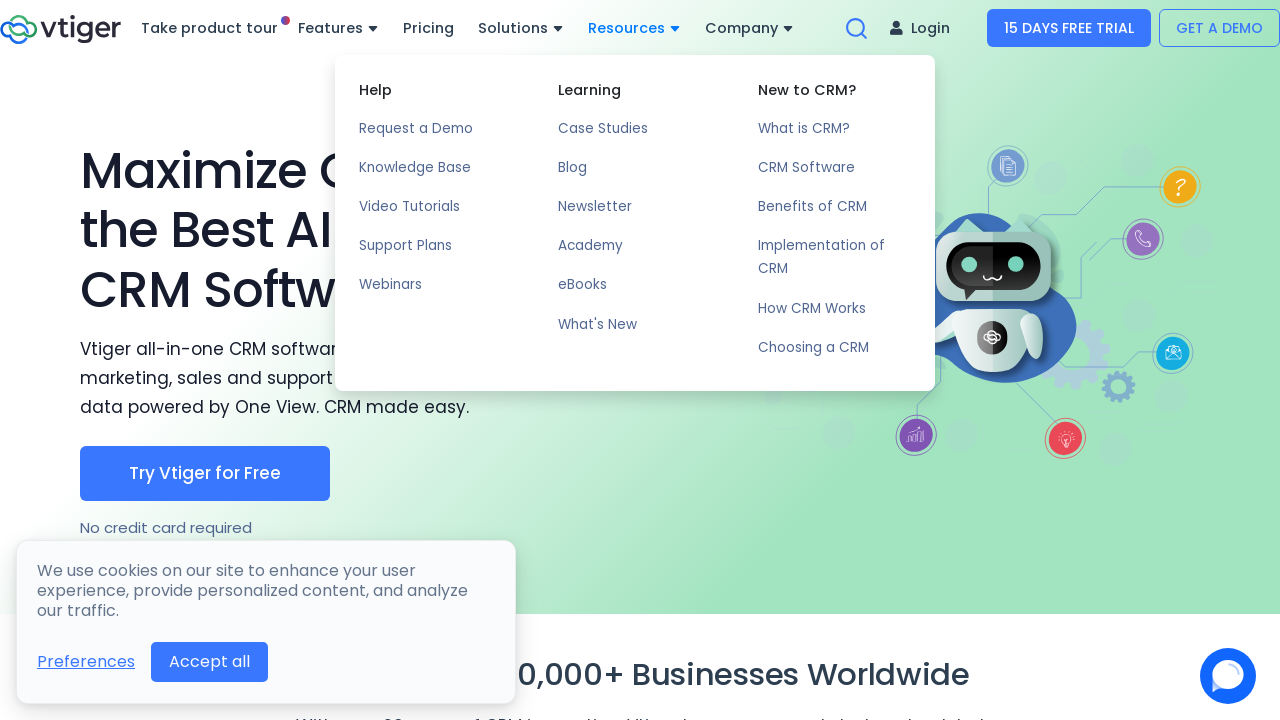

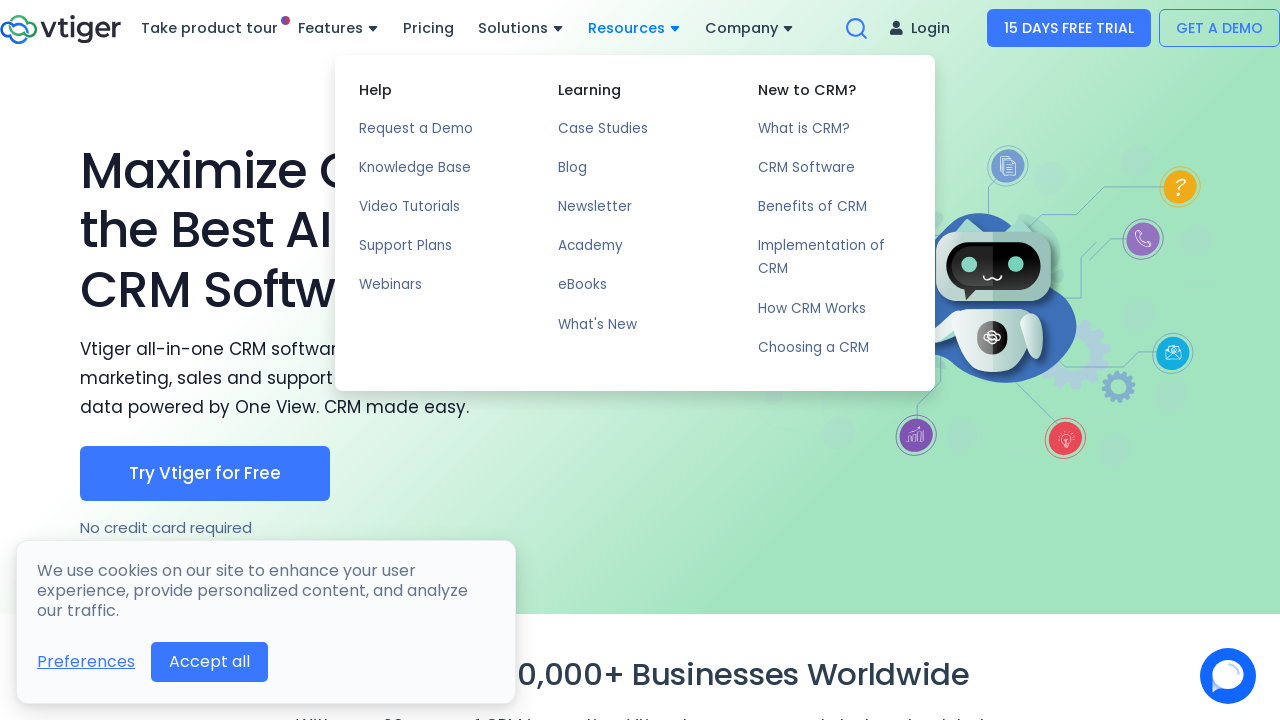